Tests navigation through a dropdown menu by hovering over the Courses menu item and clicking on the Selenium training link.

Starting URL: https://www.omrbranch.com/seleniumtraininginchennaiomr/

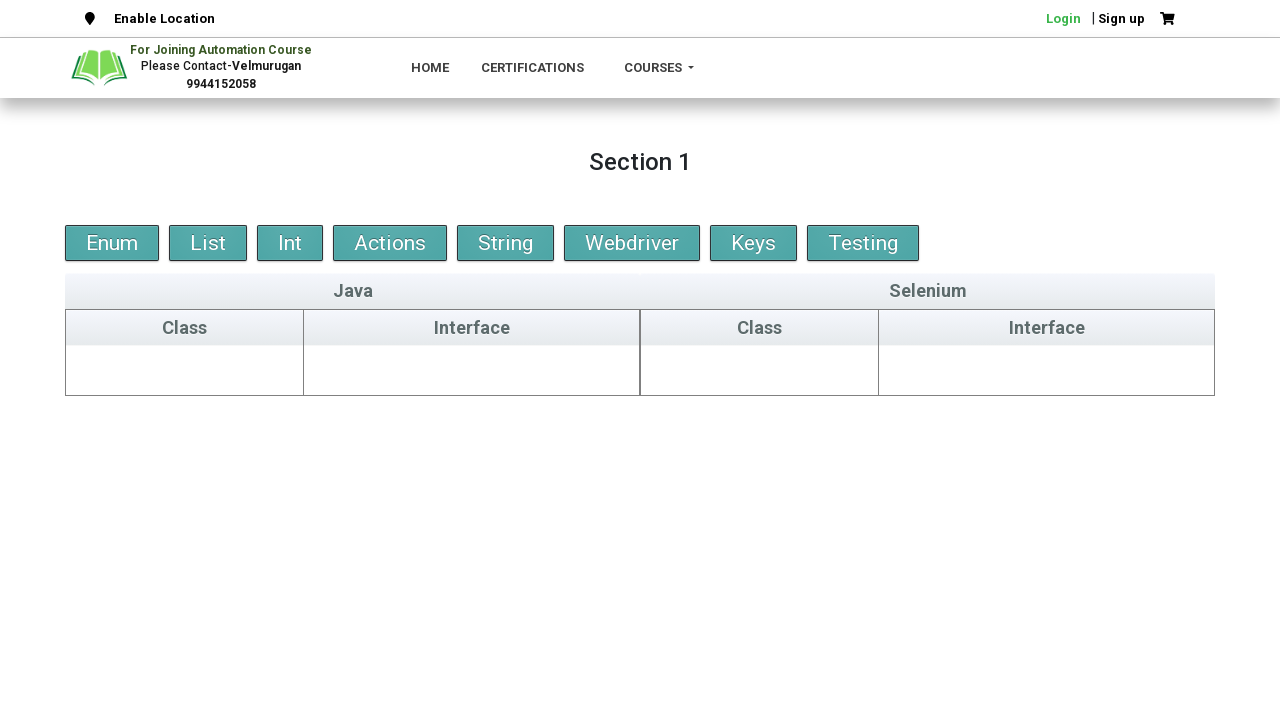

Hovered over Courses dropdown menu to reveal submenu at (659, 68) on (//a[contains(@class,'dropdown-toggle')])[1]
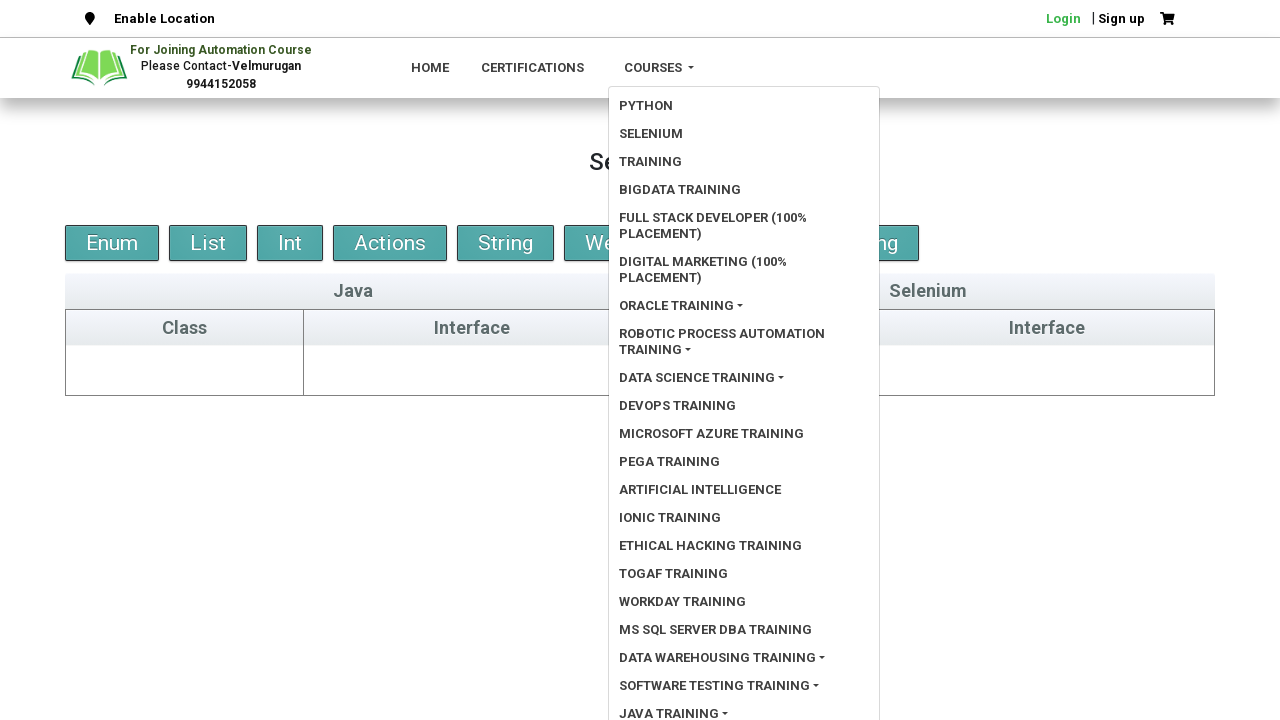

Clicked on Selenium training link from dropdown menu at (744, 134) on (//a[contains(text(),'Selenium')])[1]
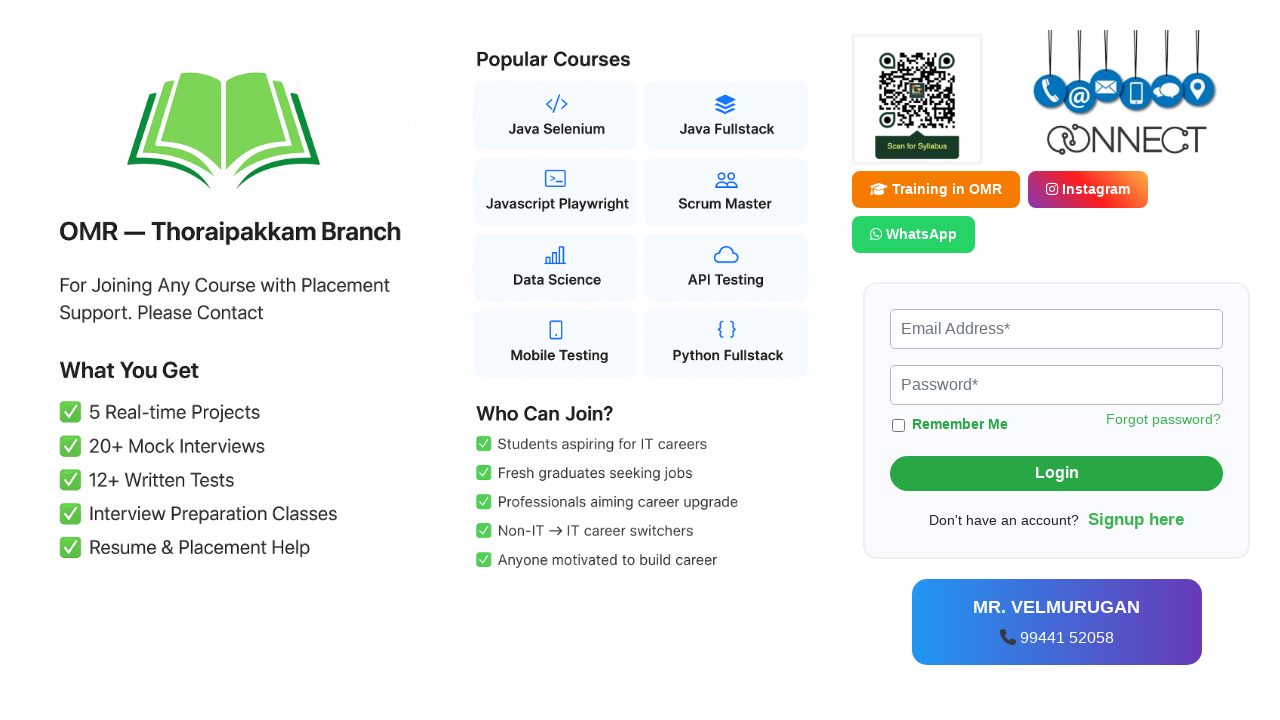

Page navigation completed and network idle state reached
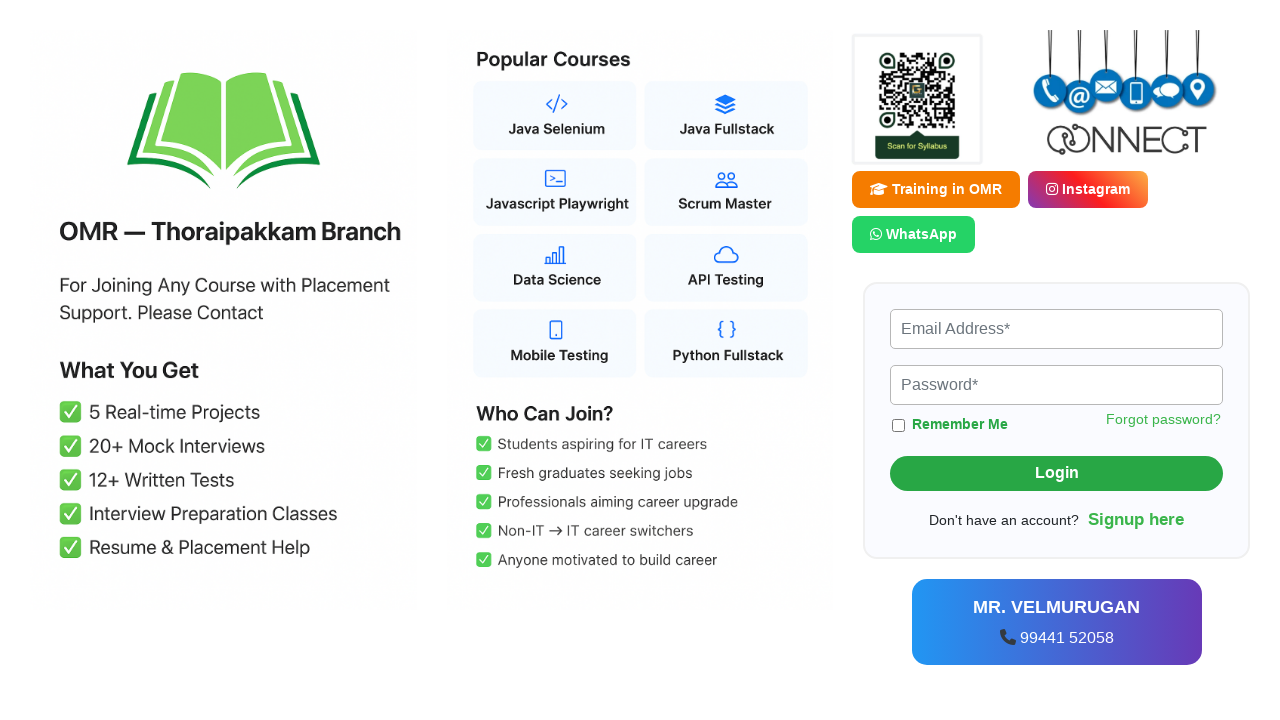

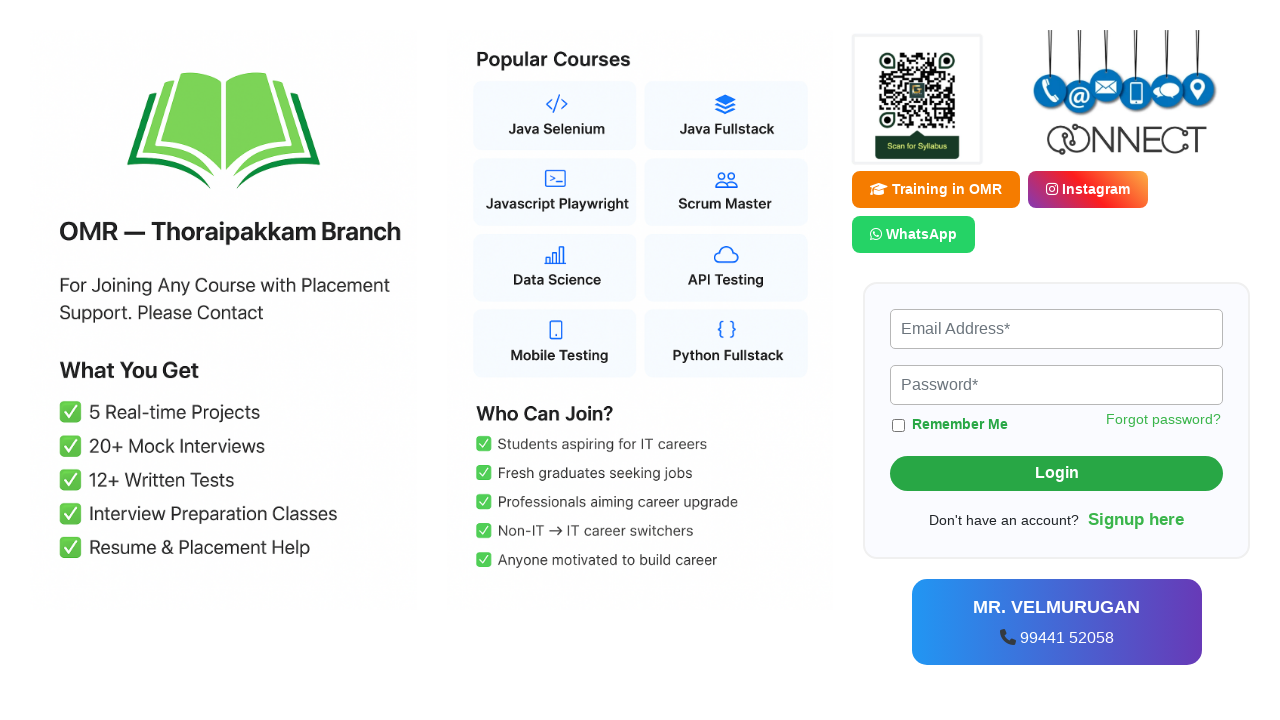